Tests navigation from Local Ad page to Husky brand and then to Tool Bags category

Starting URL: https://www.homedepot.com/c/localad

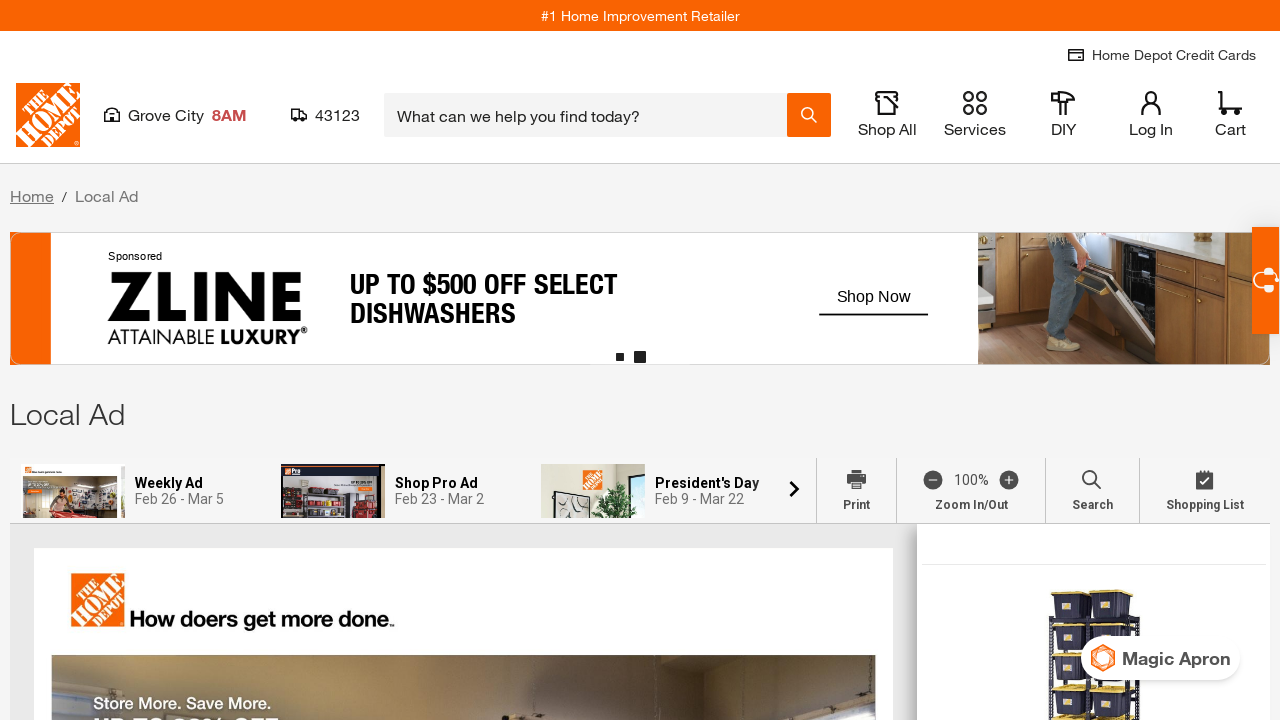

Clicked on Husky brand image from Local Ad page at (716, 362) on img[alt='Husky']
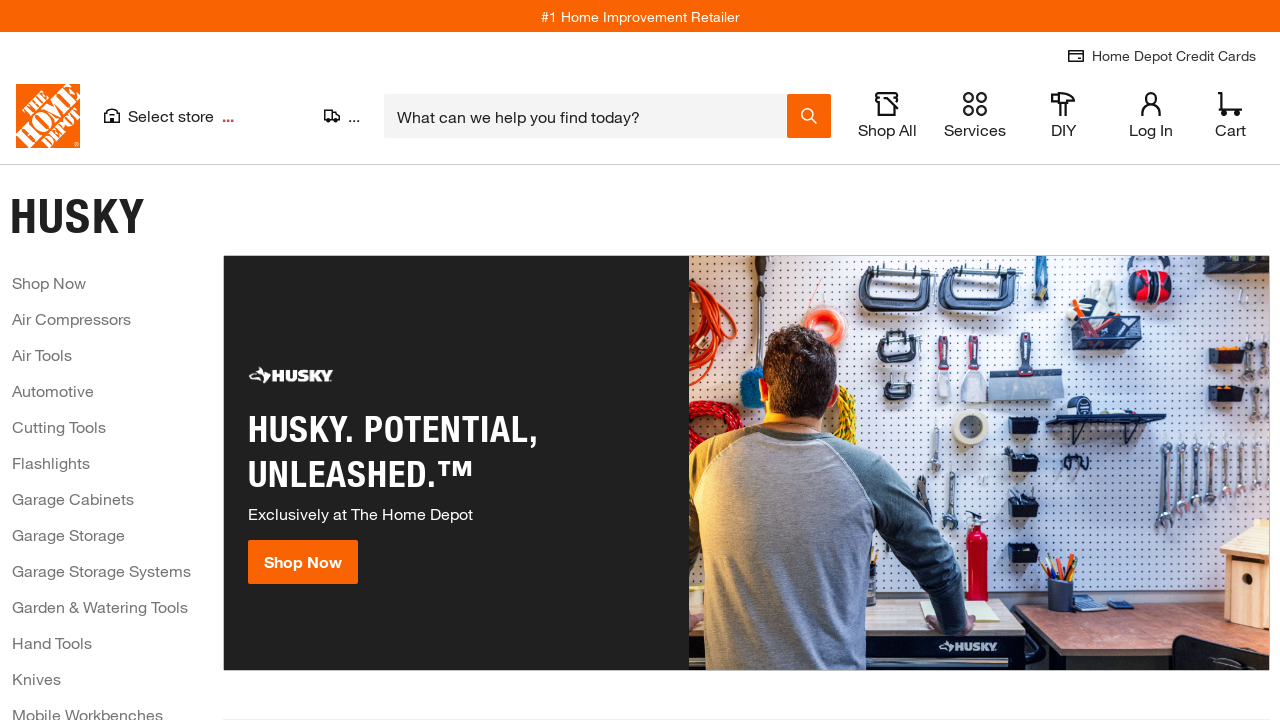

Clicked on Tool Bags category at (879, 361) on img[alt='Tool Bags']
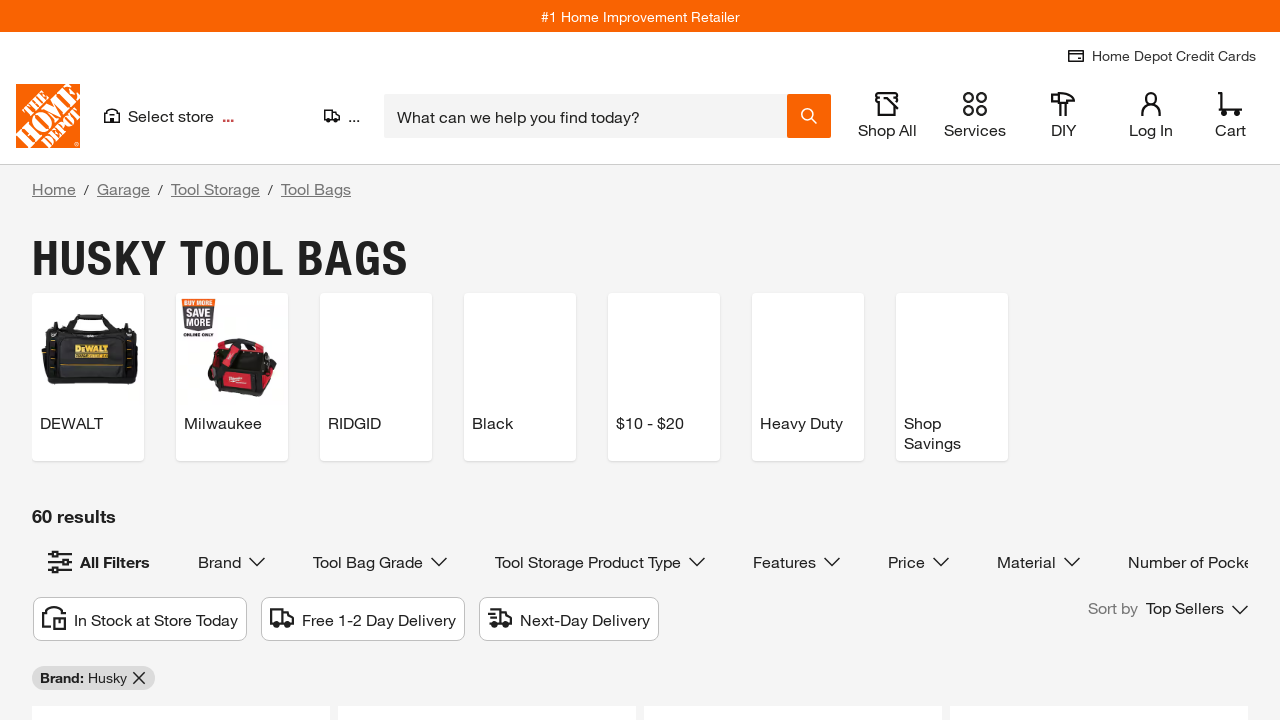

Tool Bags page loaded successfully
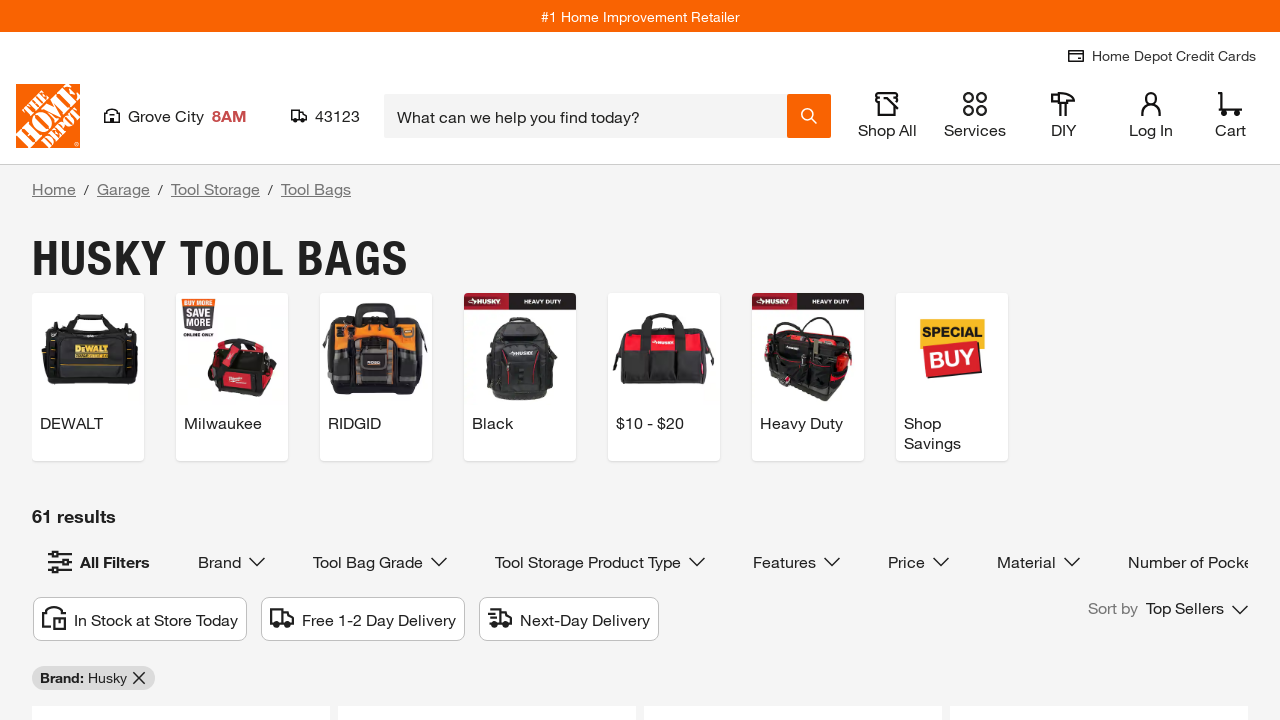

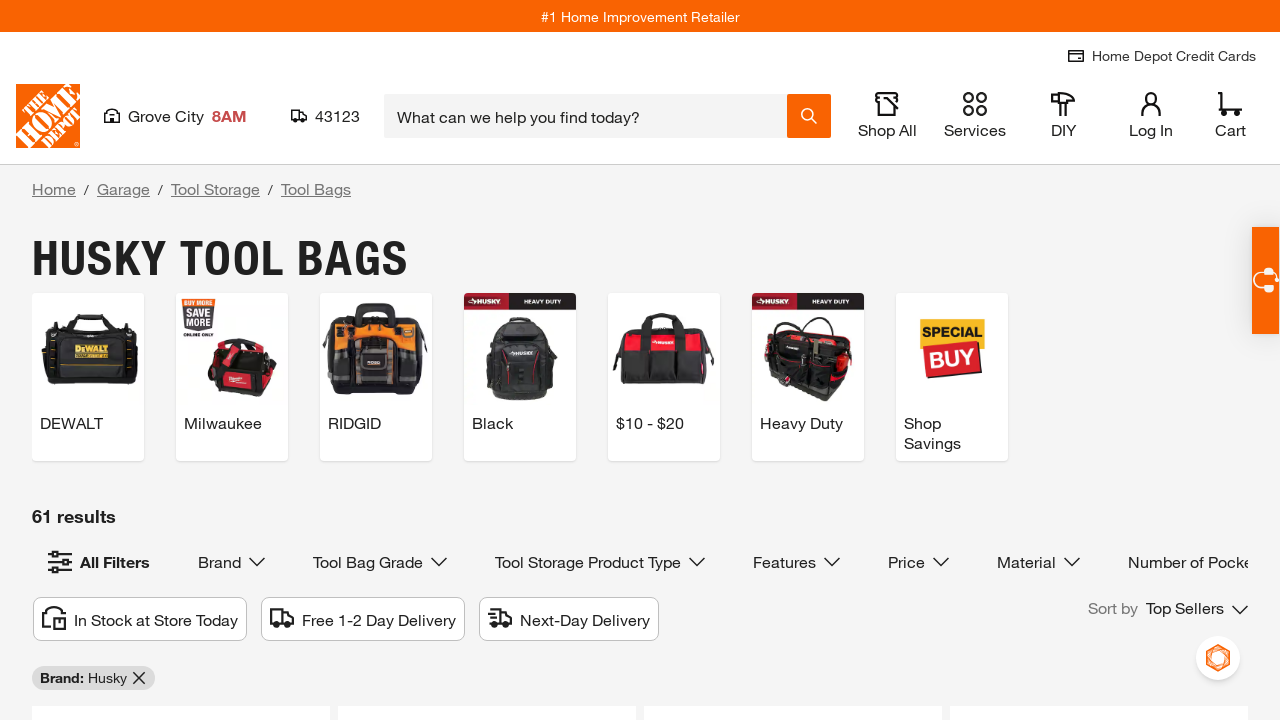